Tests keyboard events by typing into a search input field using SHIFT key modifier to produce uppercase letters and combined key presses

Starting URL: https://www.globalsqa.com/demo-site/draganddrop/#google_vignette

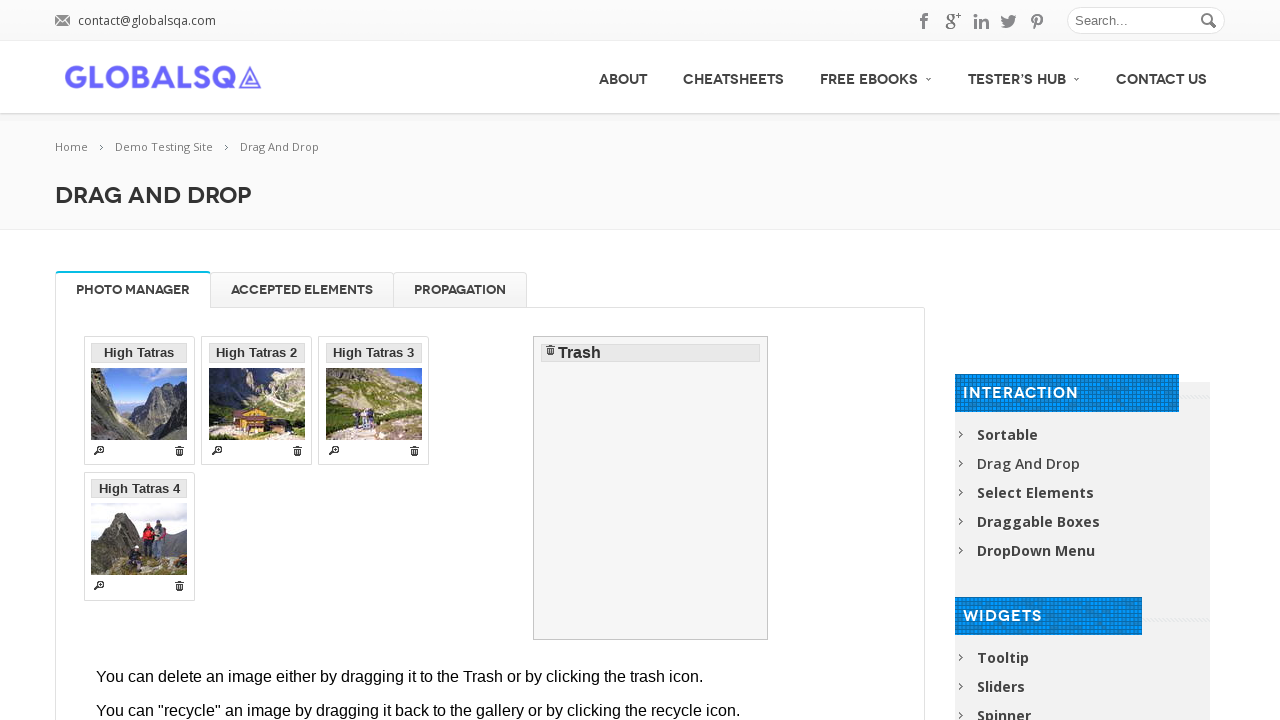

Clicked on the search input field at (1146, 20) on input#s
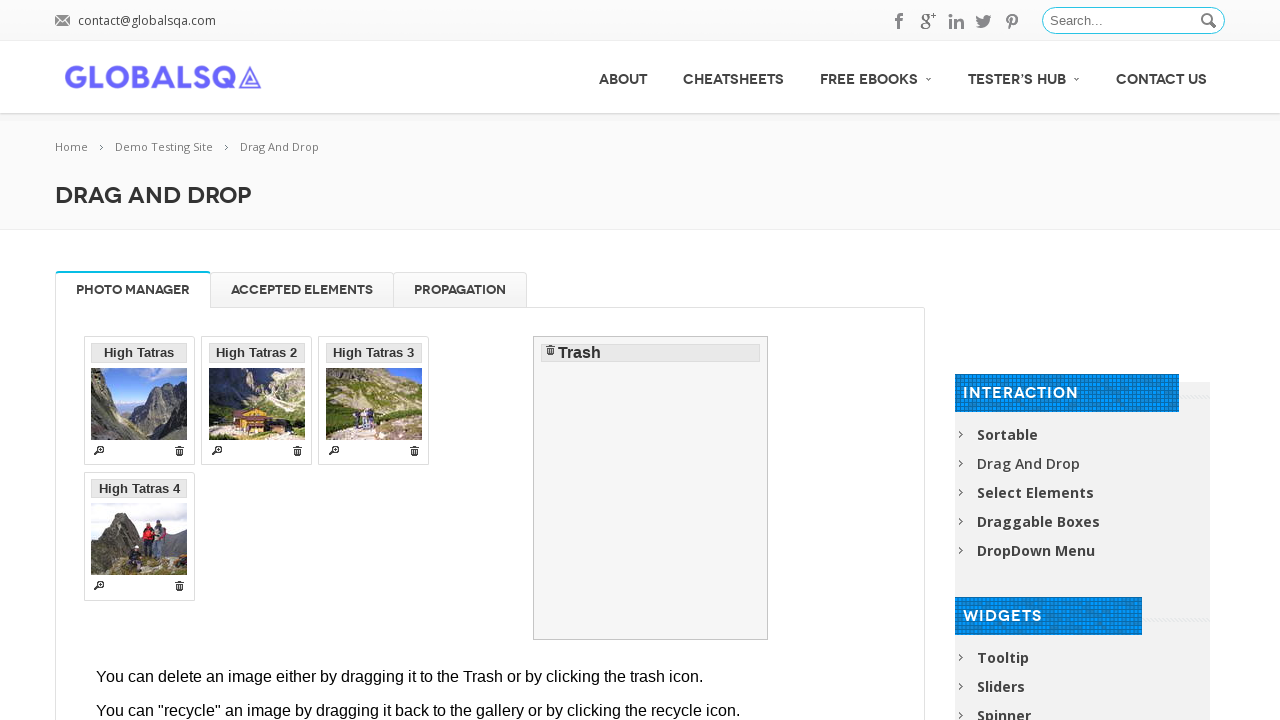

Pressed Shift key down
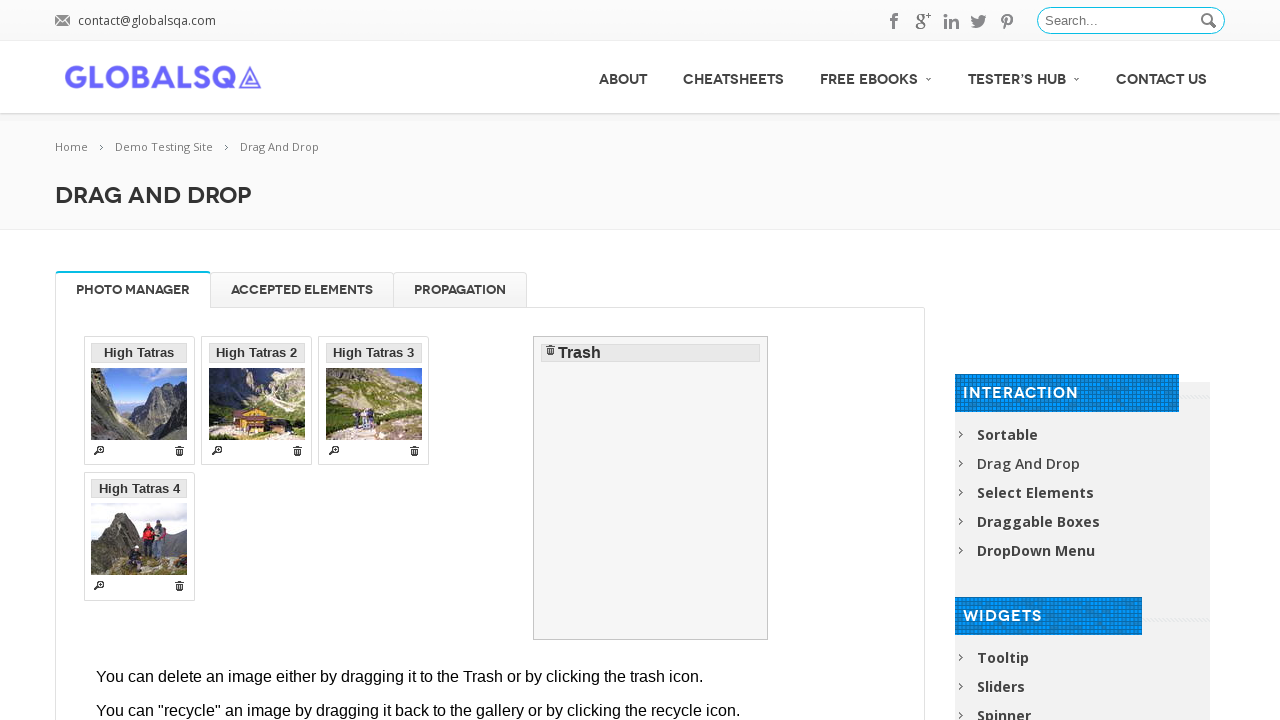

Pressed 'A' key with Shift modifier to produce uppercase 'A'
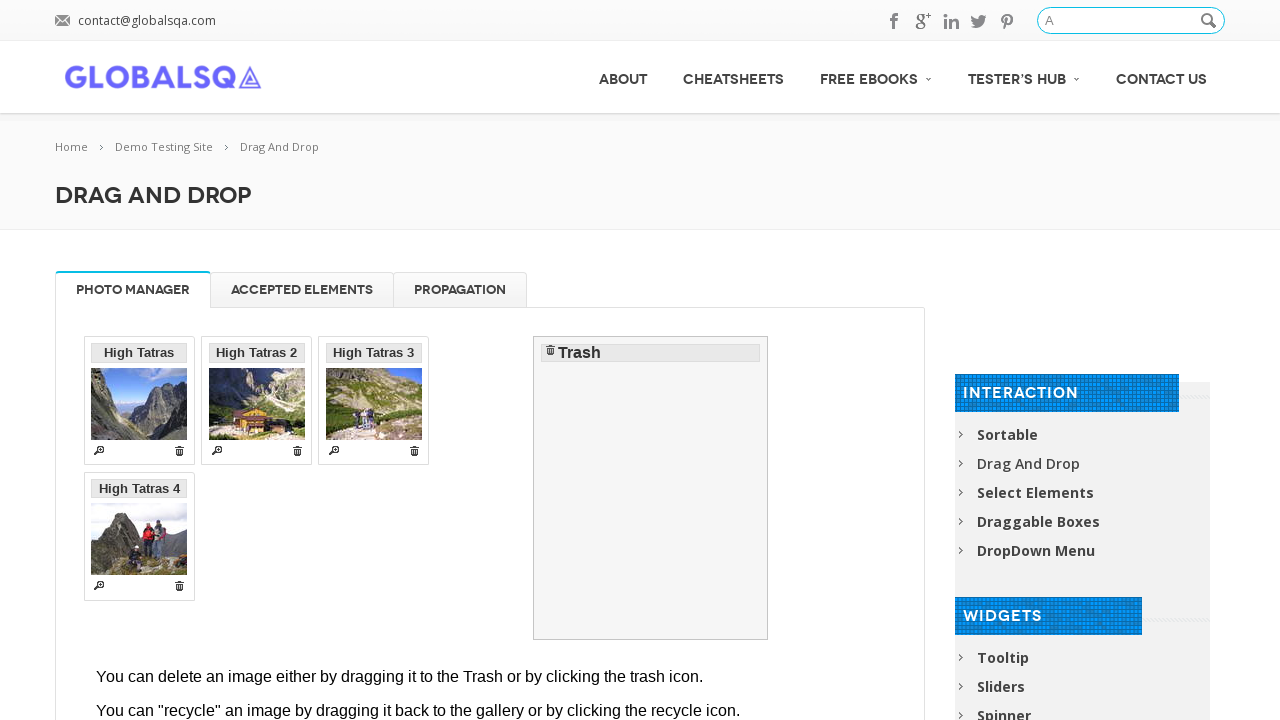

Released Shift key
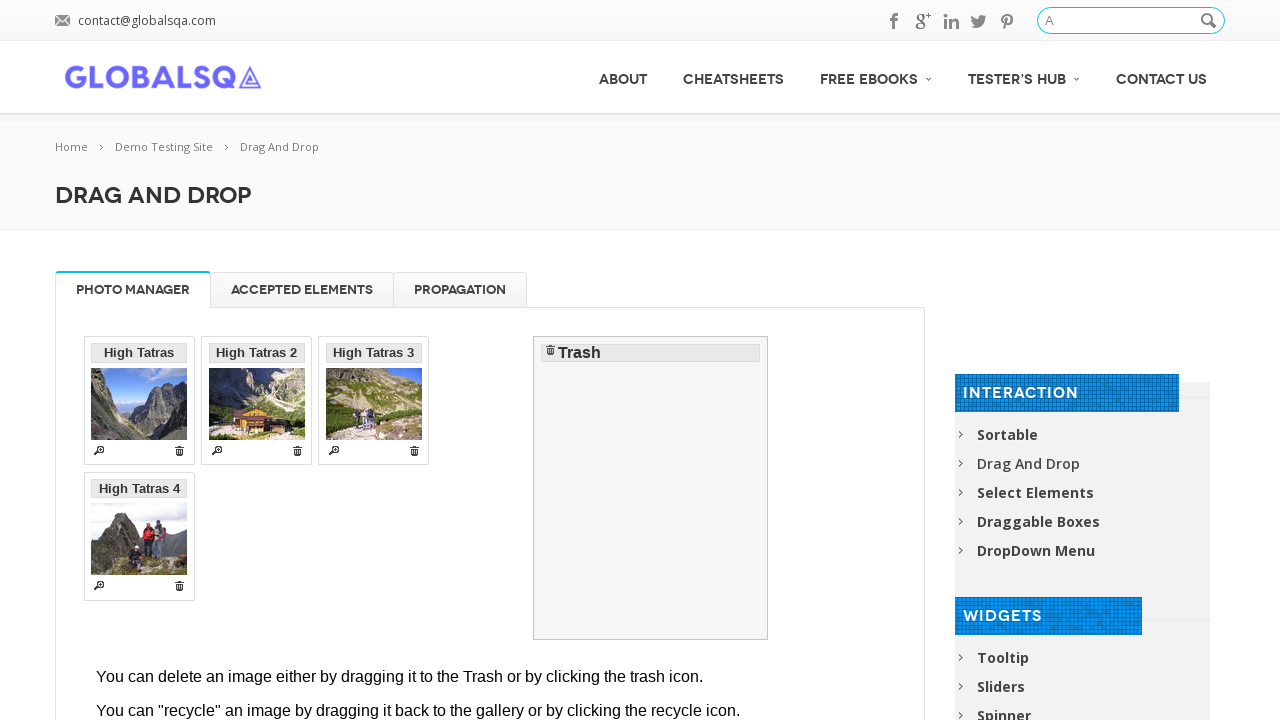

Pressed Shift key down again
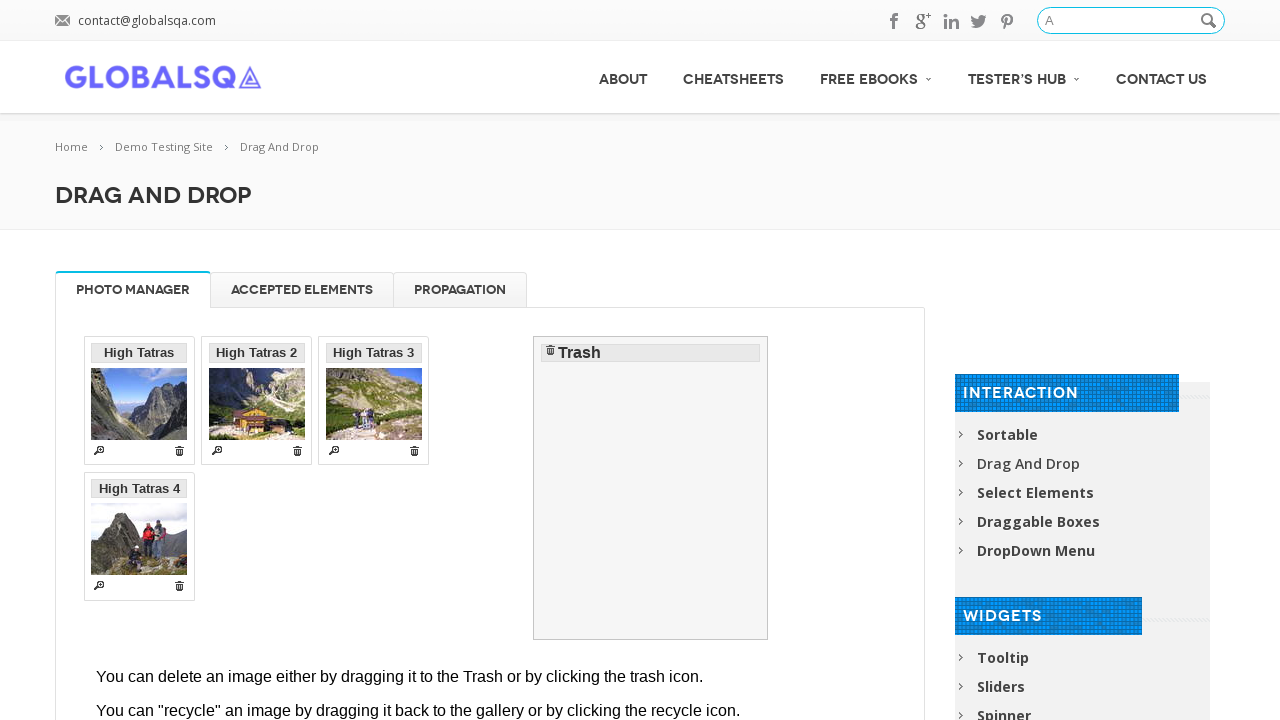

Typed 'sfgeufg' with Shift modifier to produce uppercase letters 'SFGEUFG'
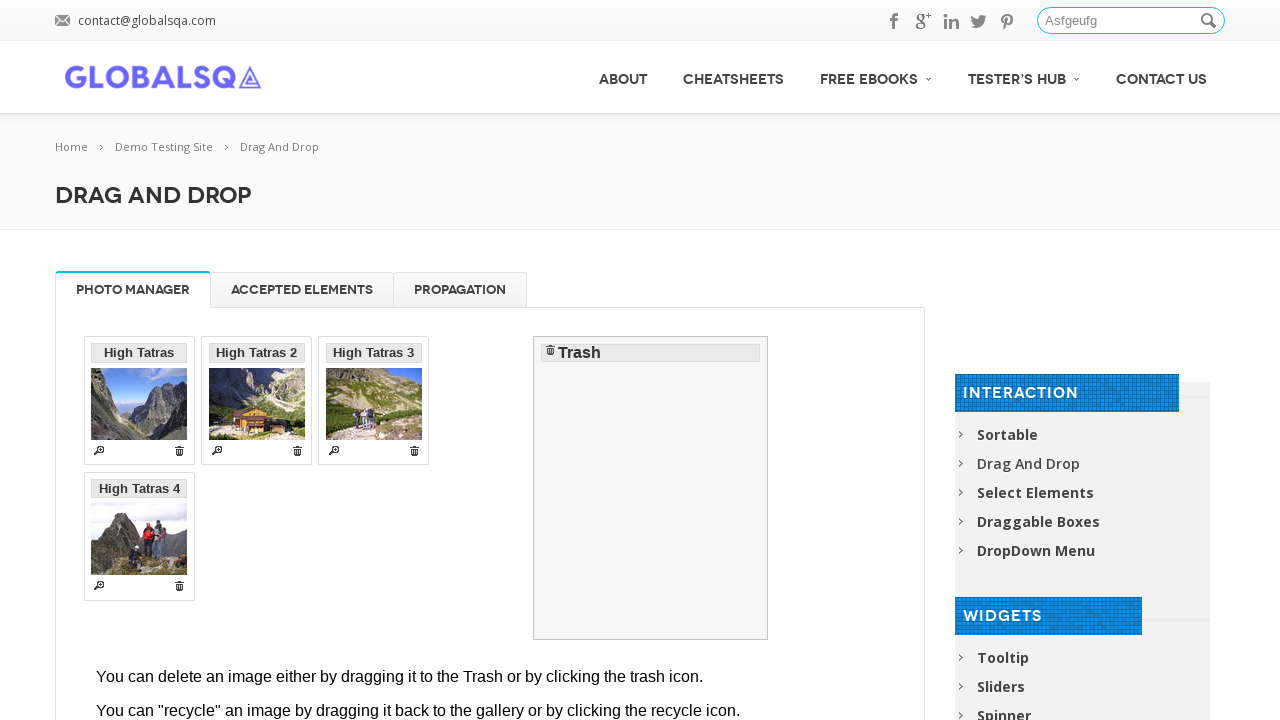

Released Shift key
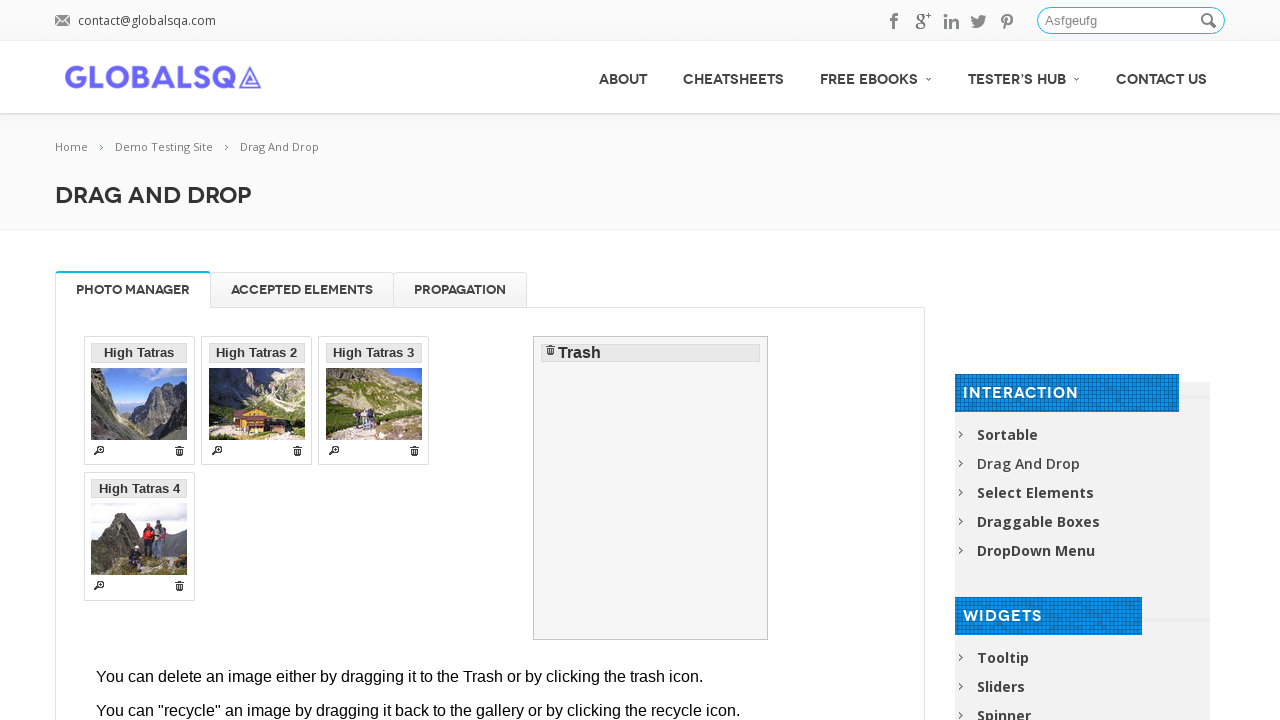

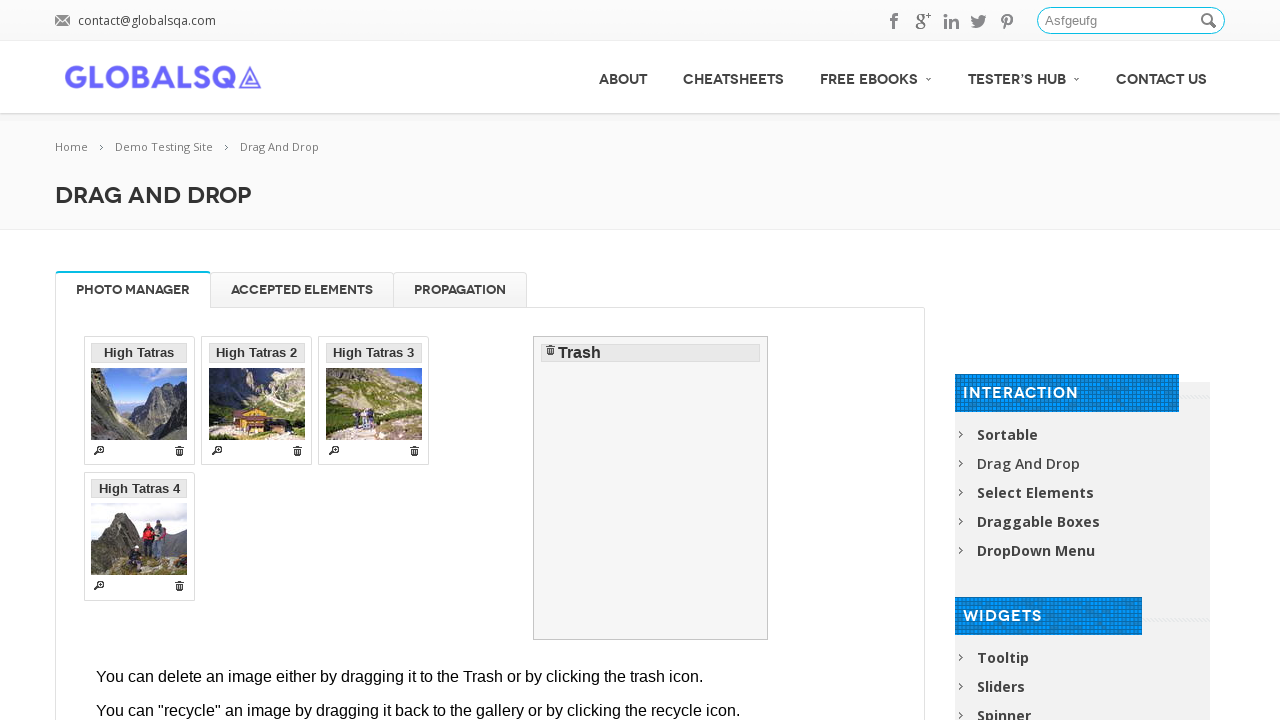